Tests dropdown selection functionality by selecting options using different methods (index, visible text)

Starting URL: https://www.globalsqa.com/demo-site/select-dropdown-menu/

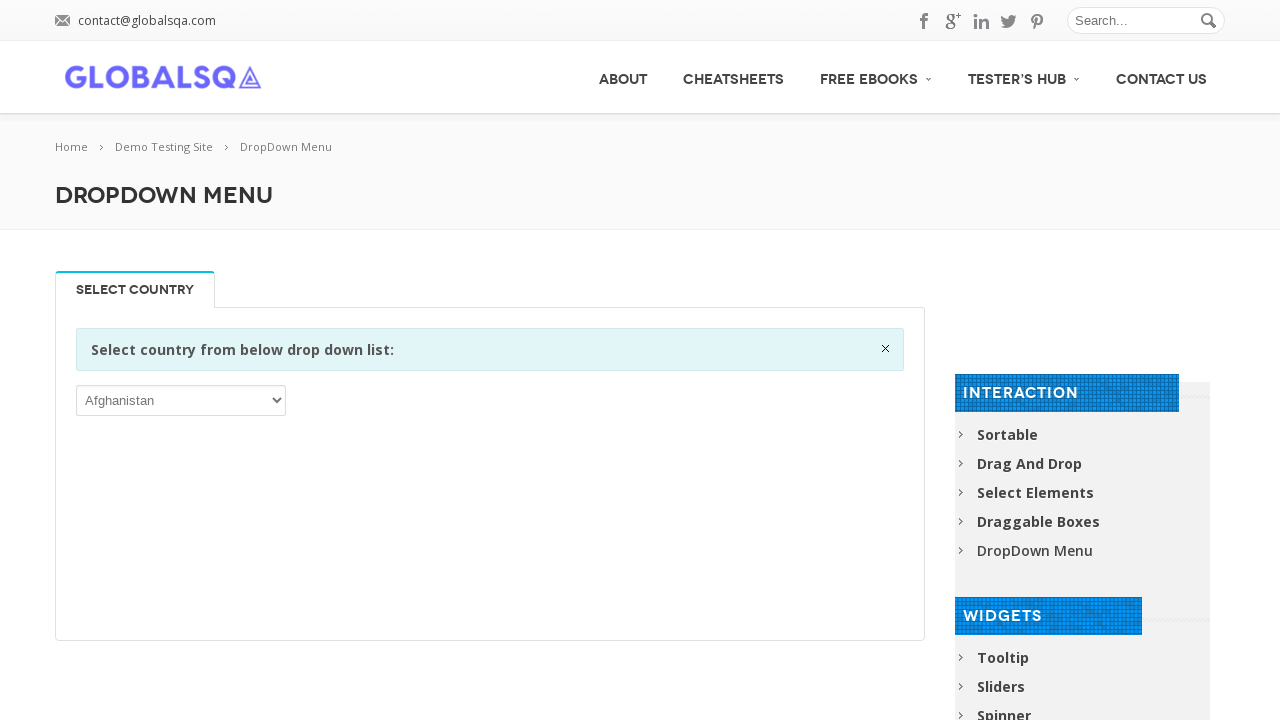

Selected 5th option from dropdown by index on //div[@class='single_tab_div resp-tab-content resp-tab-content-active']//p//sele
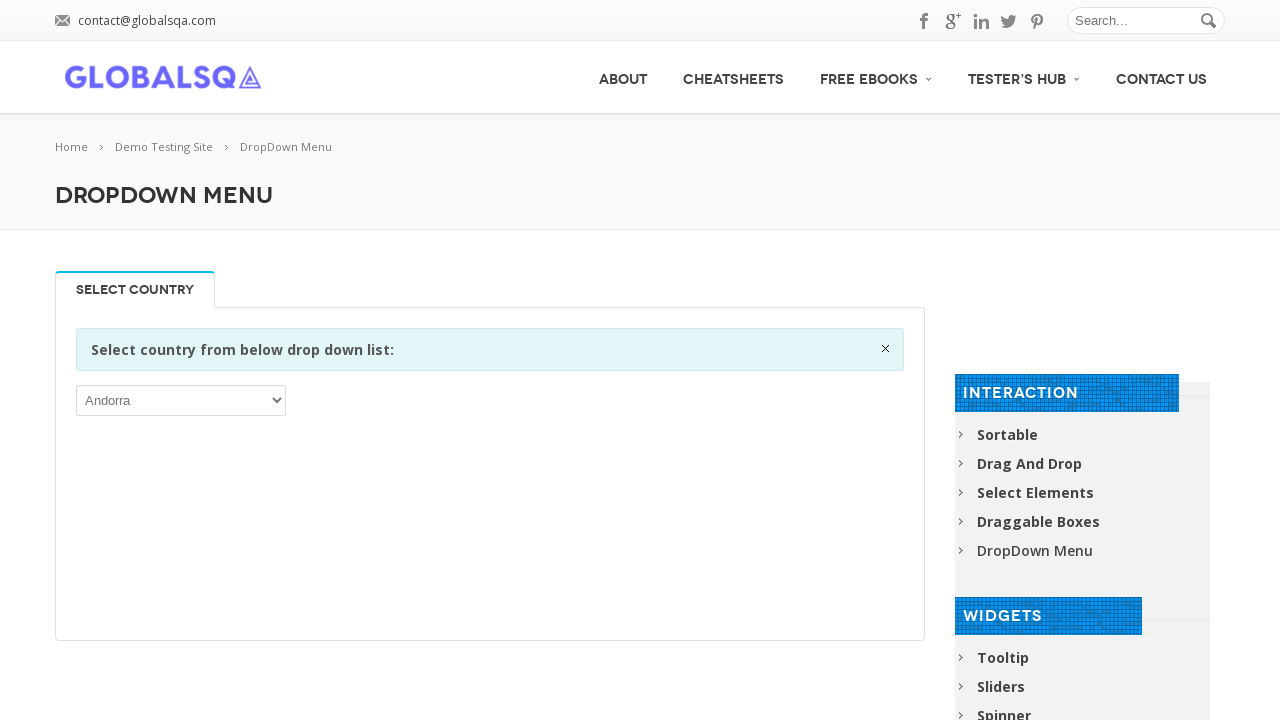

Selected 'India' option from dropdown by visible text on //div[@class='single_tab_div resp-tab-content resp-tab-content-active']//p//sele
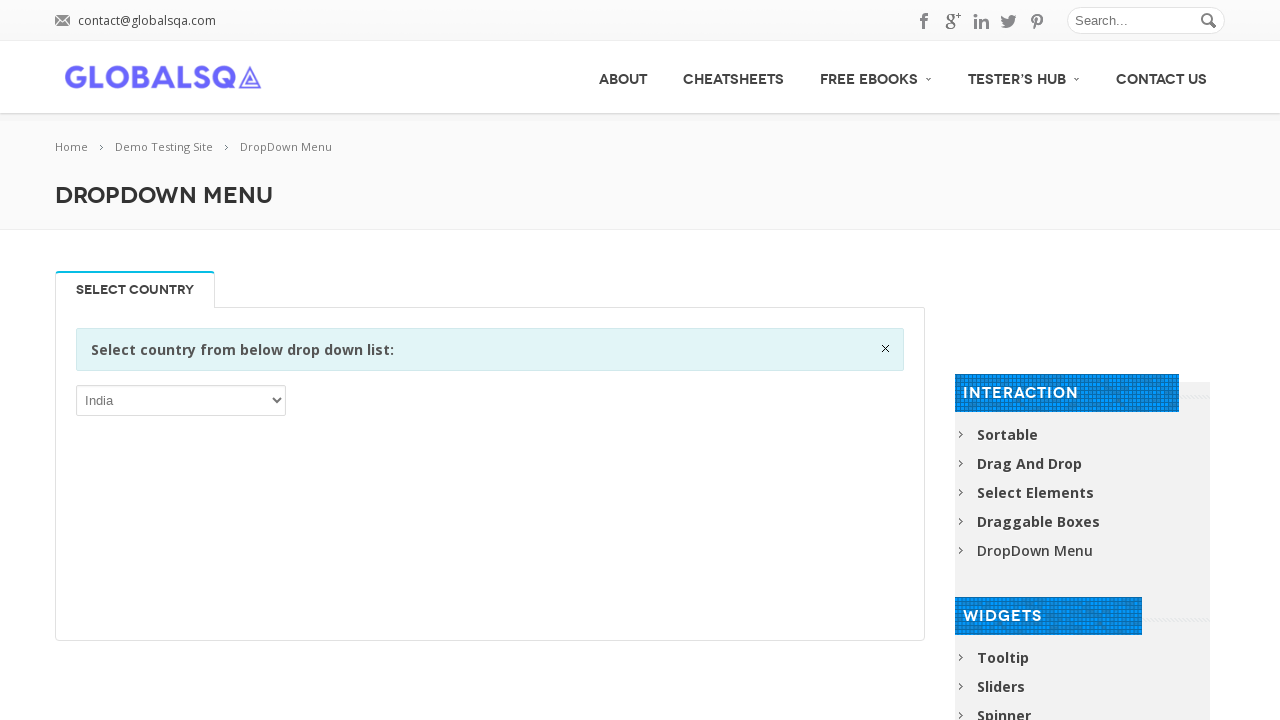

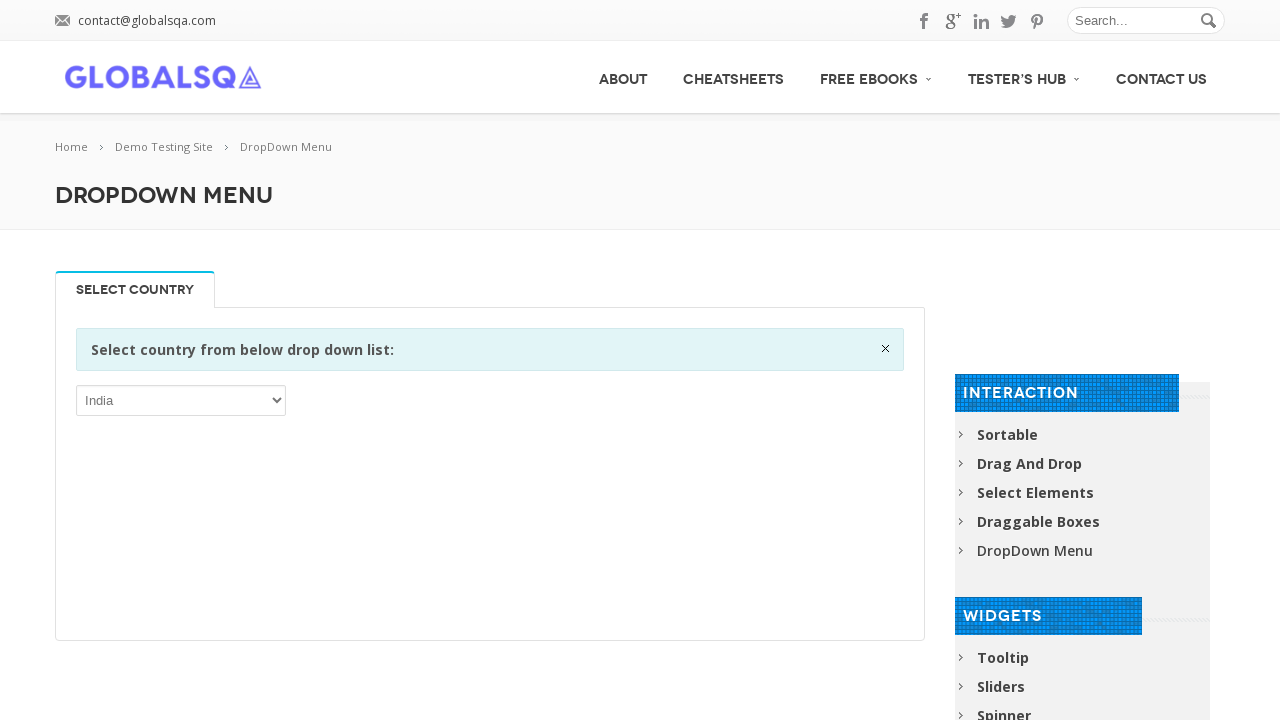